Tests keyboard input events by pressing a key and then performing a select-all and copy keyboard shortcut combination (Ctrl+A, Ctrl+C)

Starting URL: https://www.training-support.net/selenium/input-events

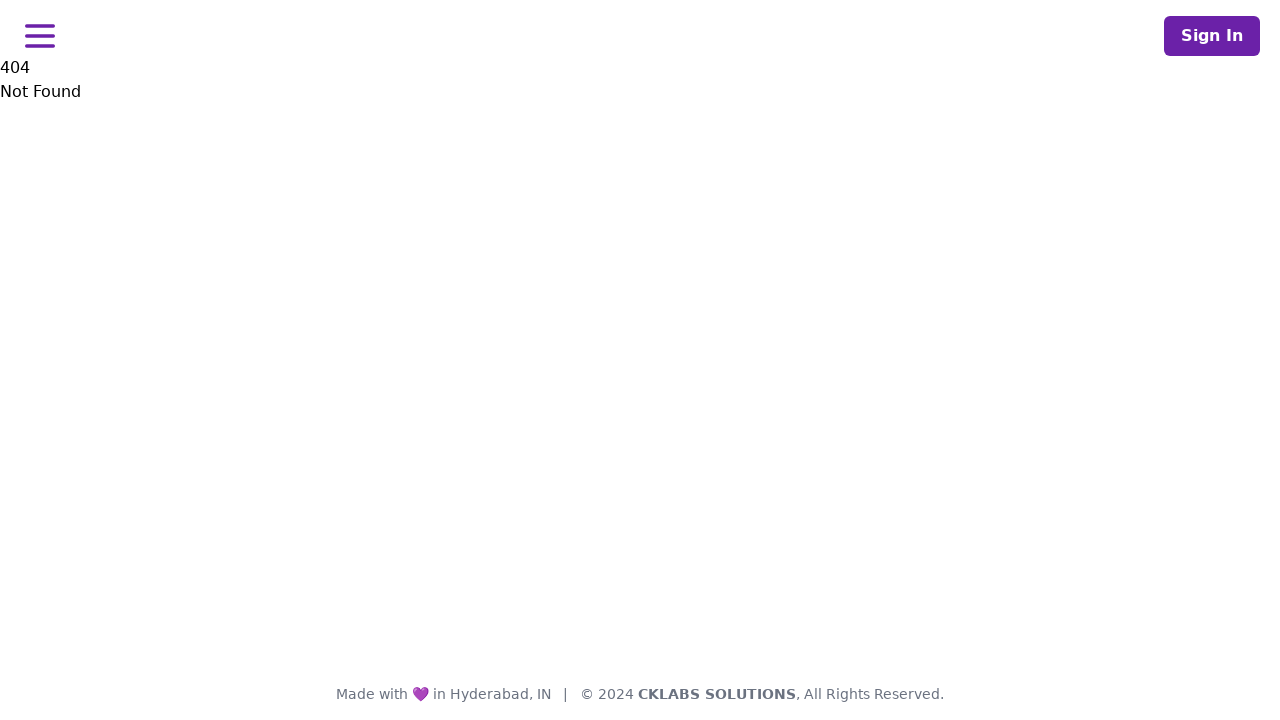

Pressed key 'A' to simulate typing first name initial
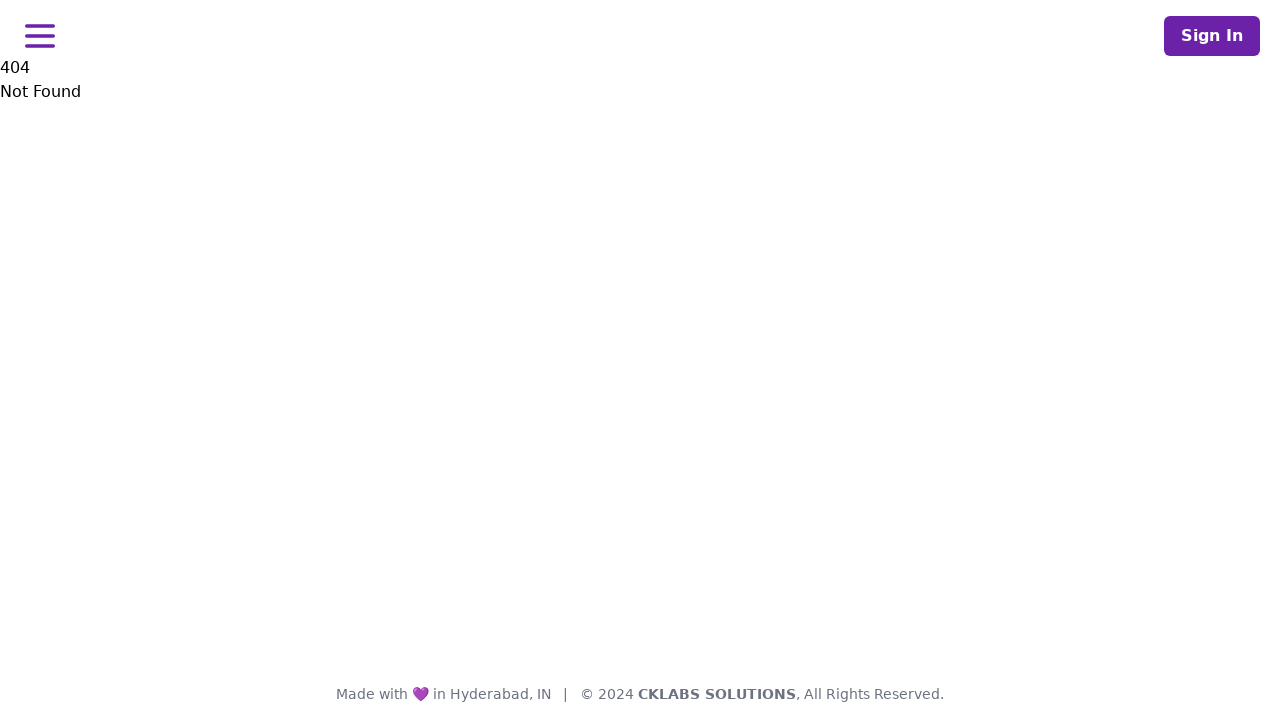

Performed Ctrl+A keyboard shortcut to select all text
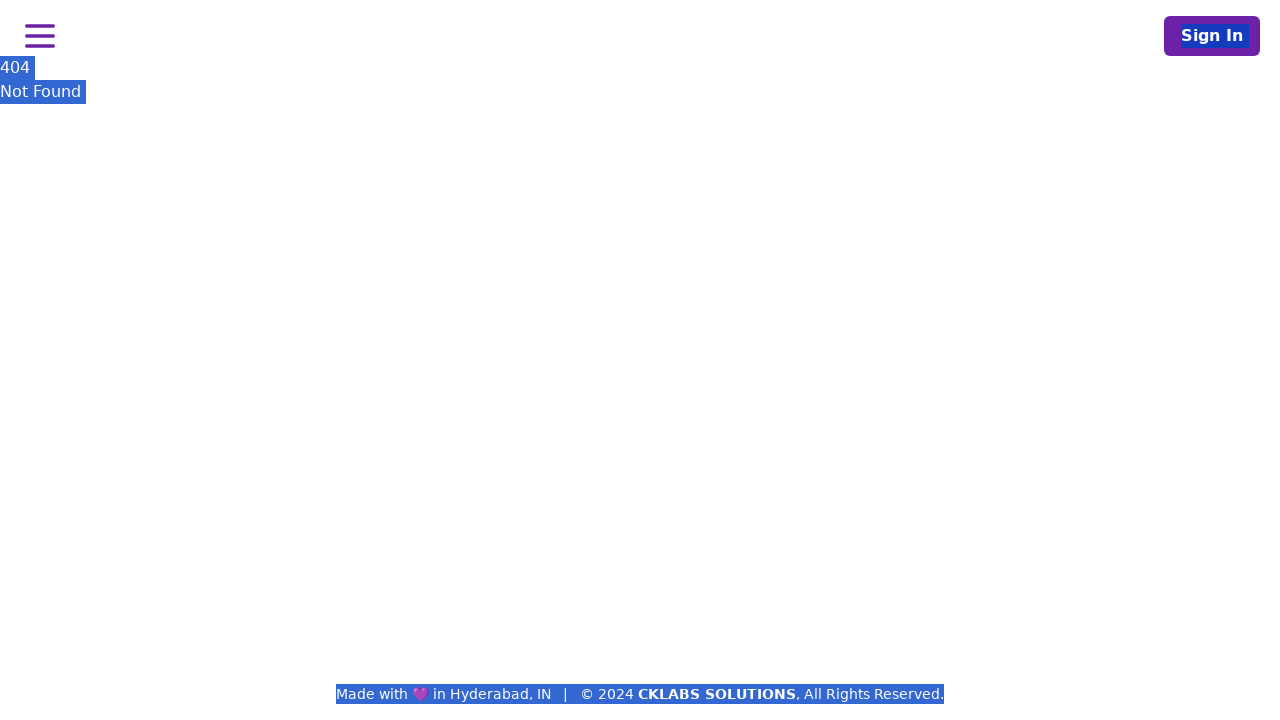

Performed Ctrl+C keyboard shortcut to copy selected text
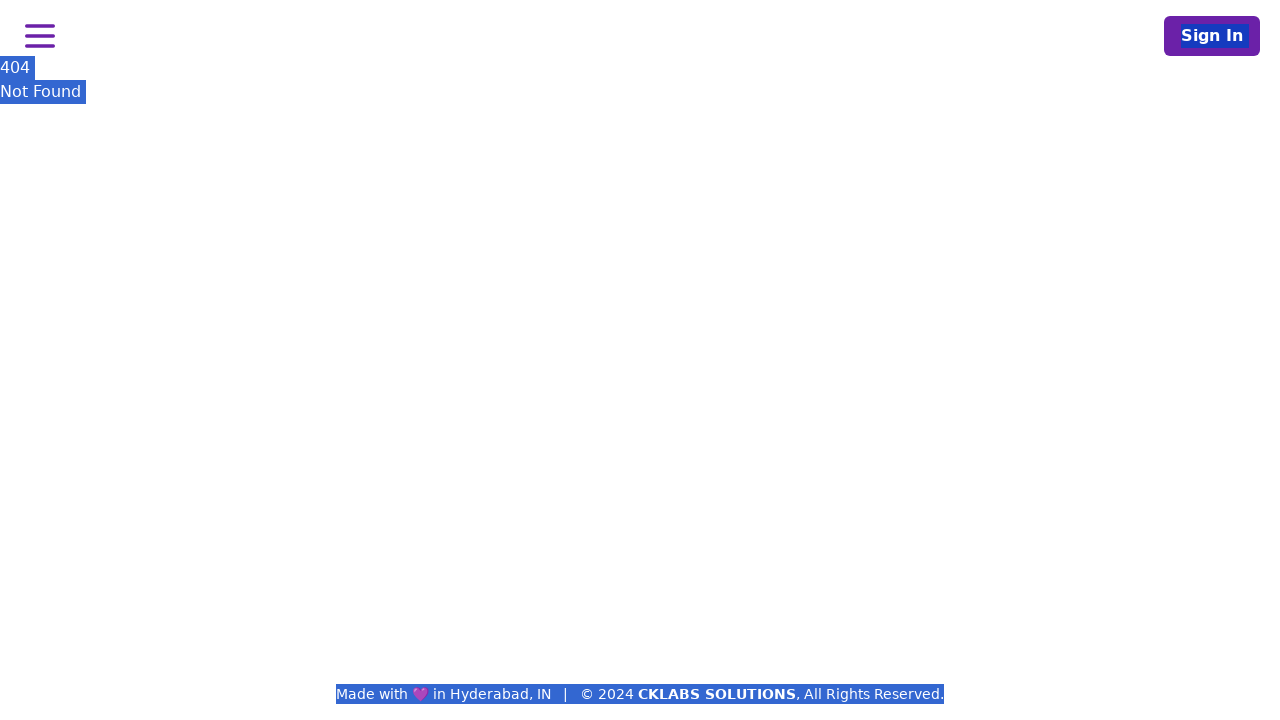

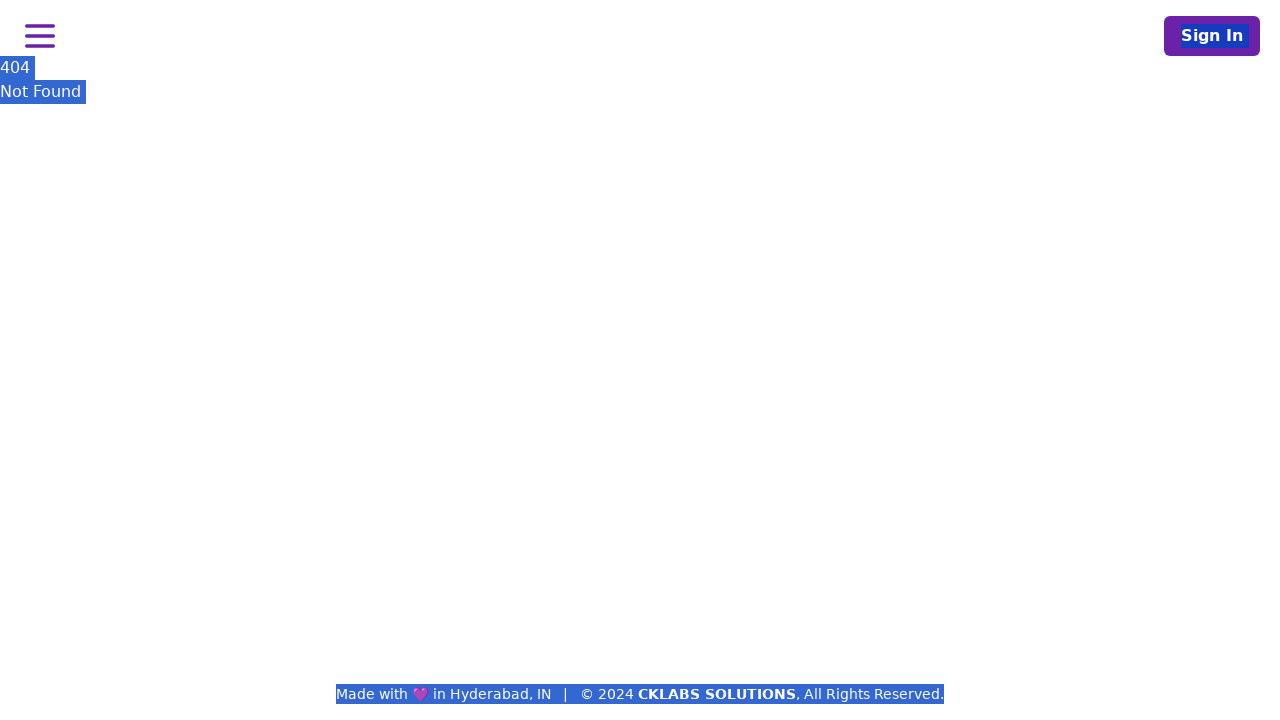